Tests that browser back button respects filter navigation history

Starting URL: https://demo.playwright.dev/todomvc

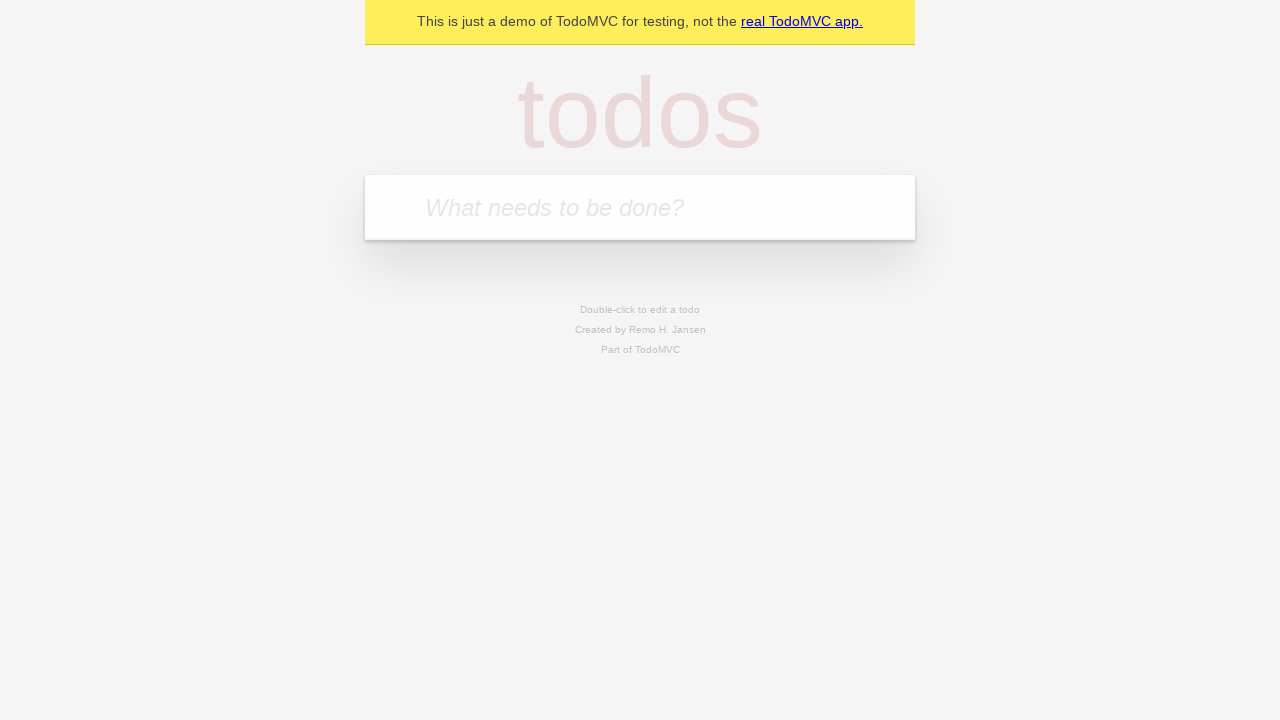

Located the 'What needs to be done?' input field
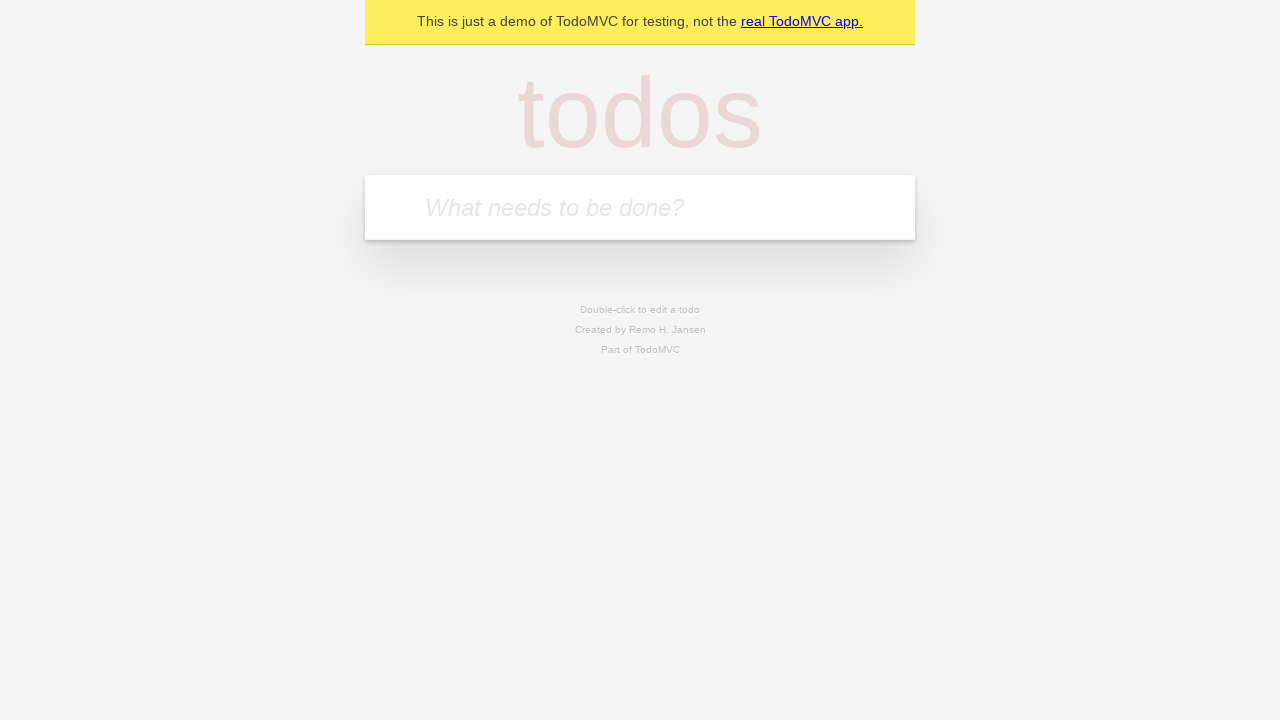

Filled first todo item: 'buy some cheese' on internal:attr=[placeholder="What needs to be done?"i]
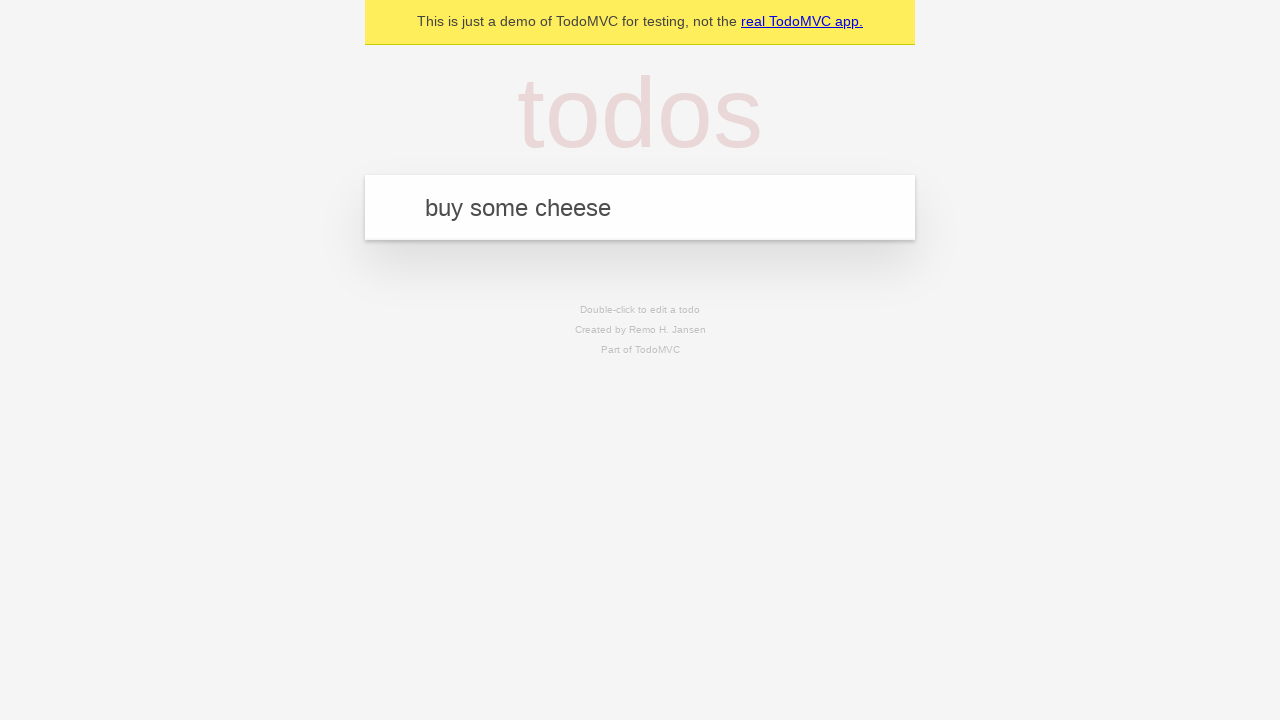

Pressed Enter to create first todo on internal:attr=[placeholder="What needs to be done?"i]
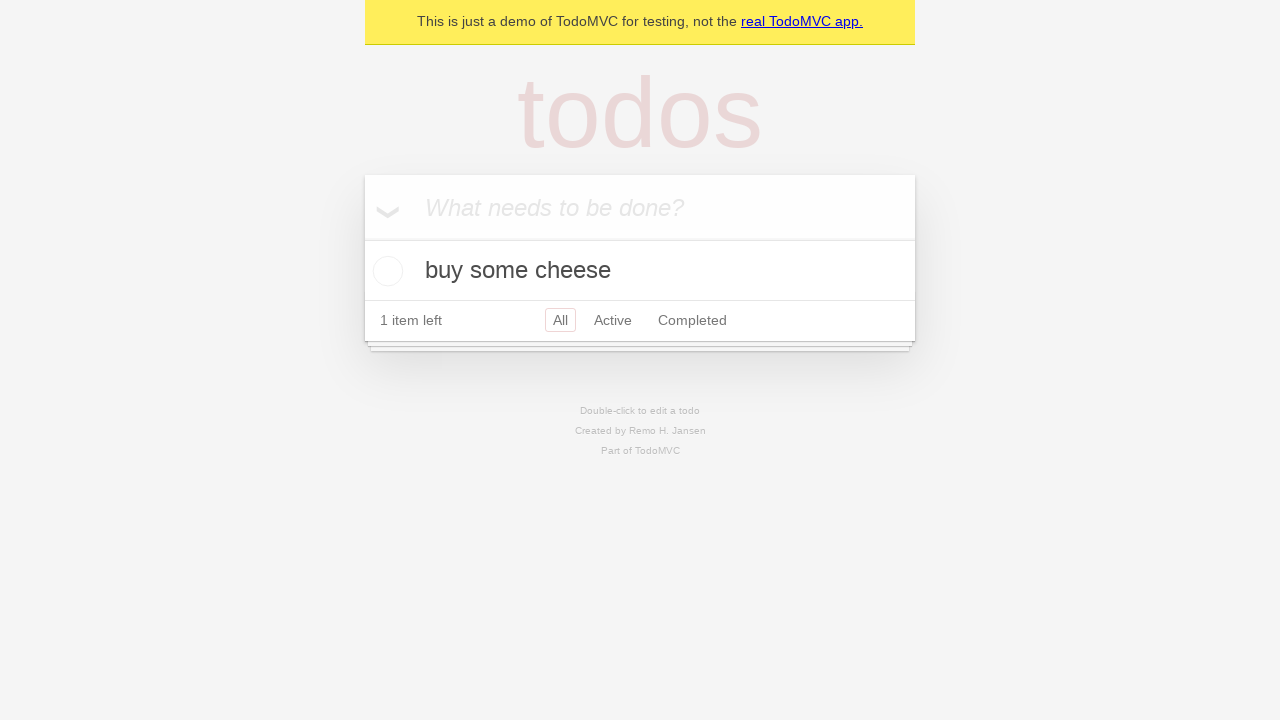

Filled second todo item: 'feed the cat' on internal:attr=[placeholder="What needs to be done?"i]
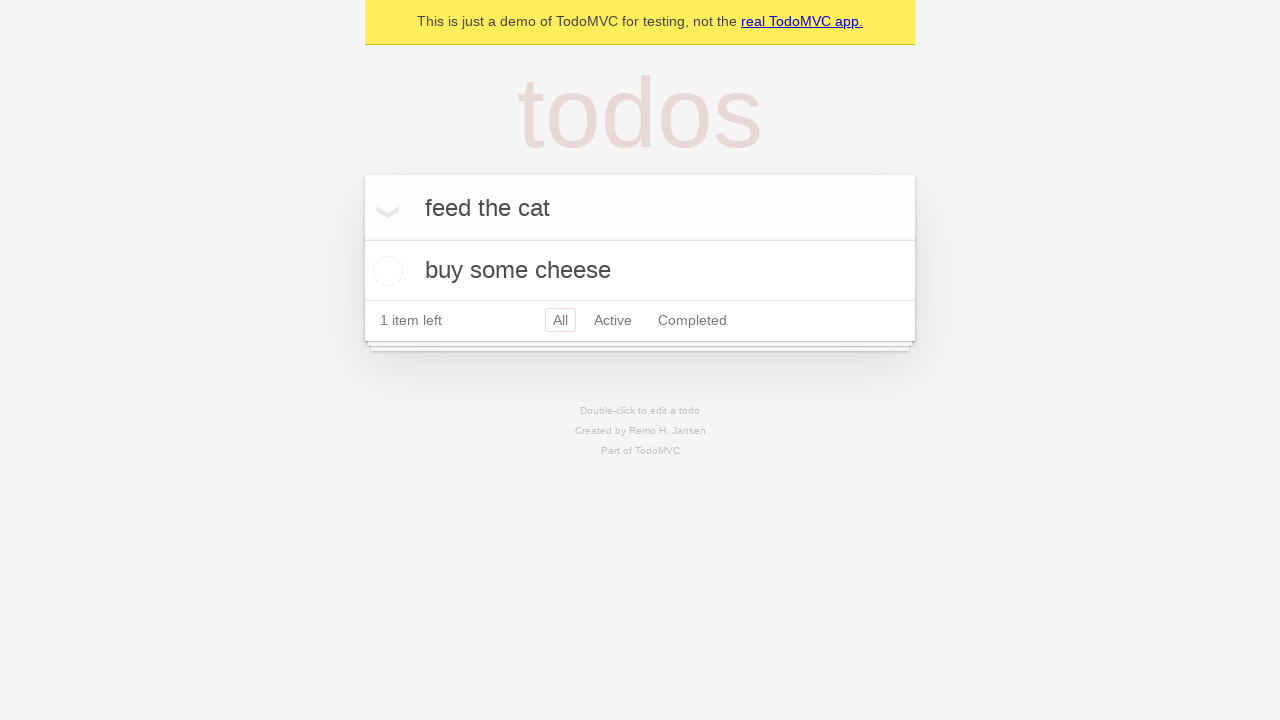

Pressed Enter to create second todo on internal:attr=[placeholder="What needs to be done?"i]
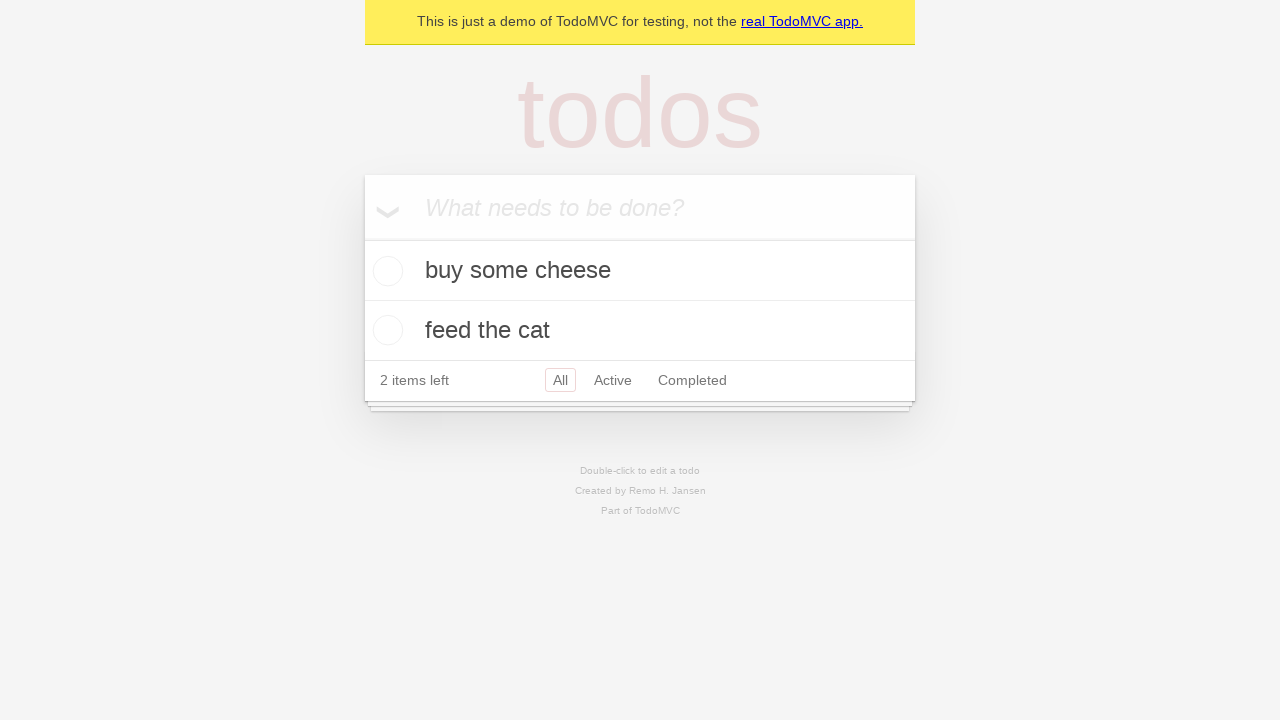

Filled third todo item: 'book a doctors appointment' on internal:attr=[placeholder="What needs to be done?"i]
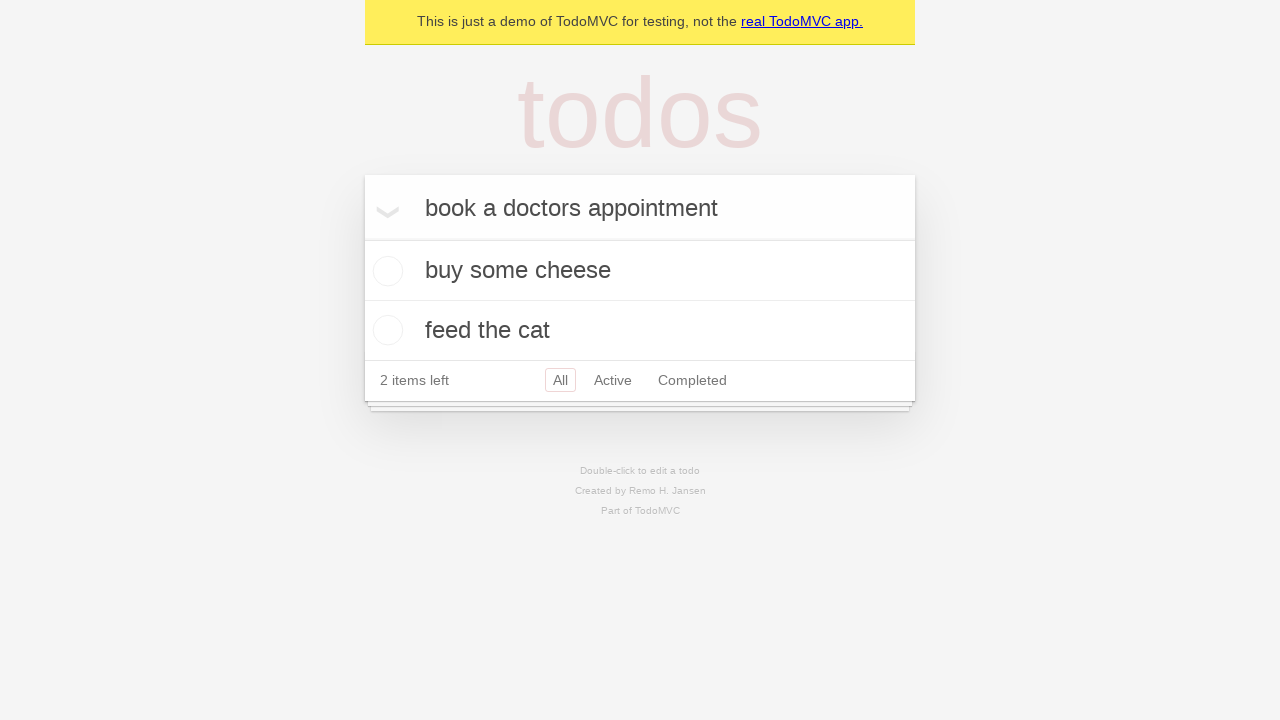

Pressed Enter to create third todo on internal:attr=[placeholder="What needs to be done?"i]
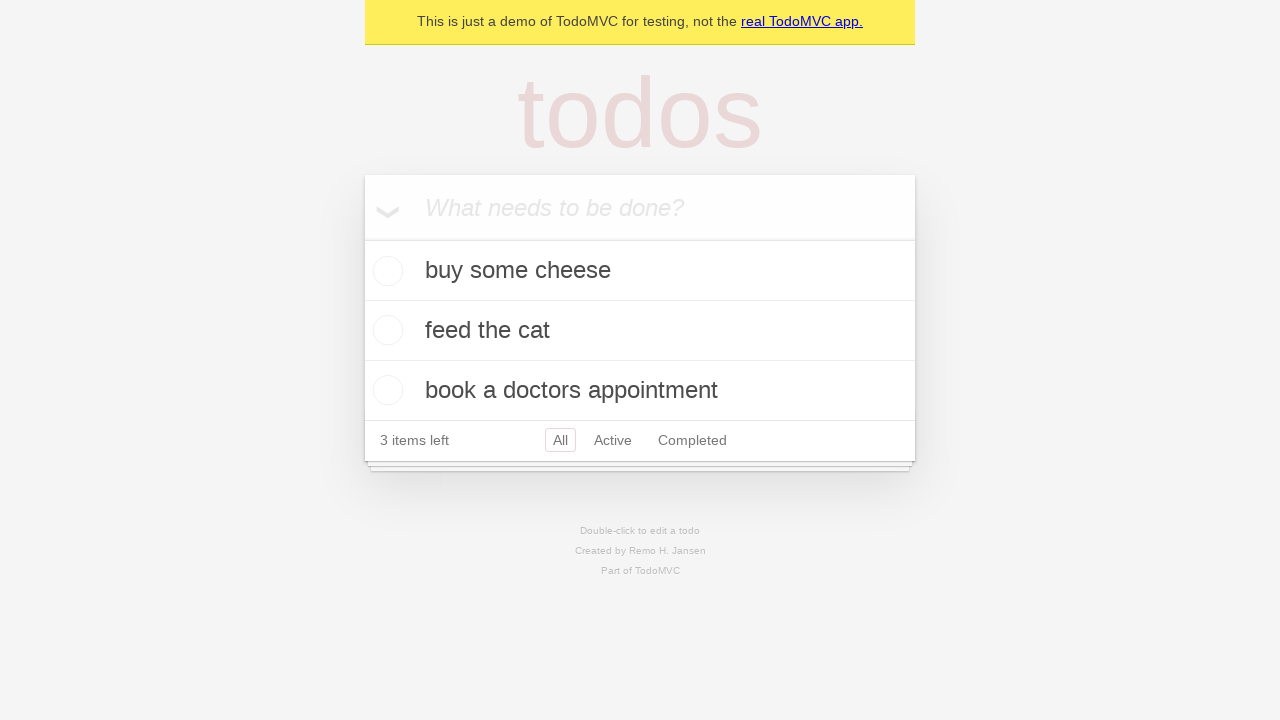

Checked the second todo item at (385, 330) on internal:testid=[data-testid="todo-item"s] >> nth=1 >> internal:role=checkbox
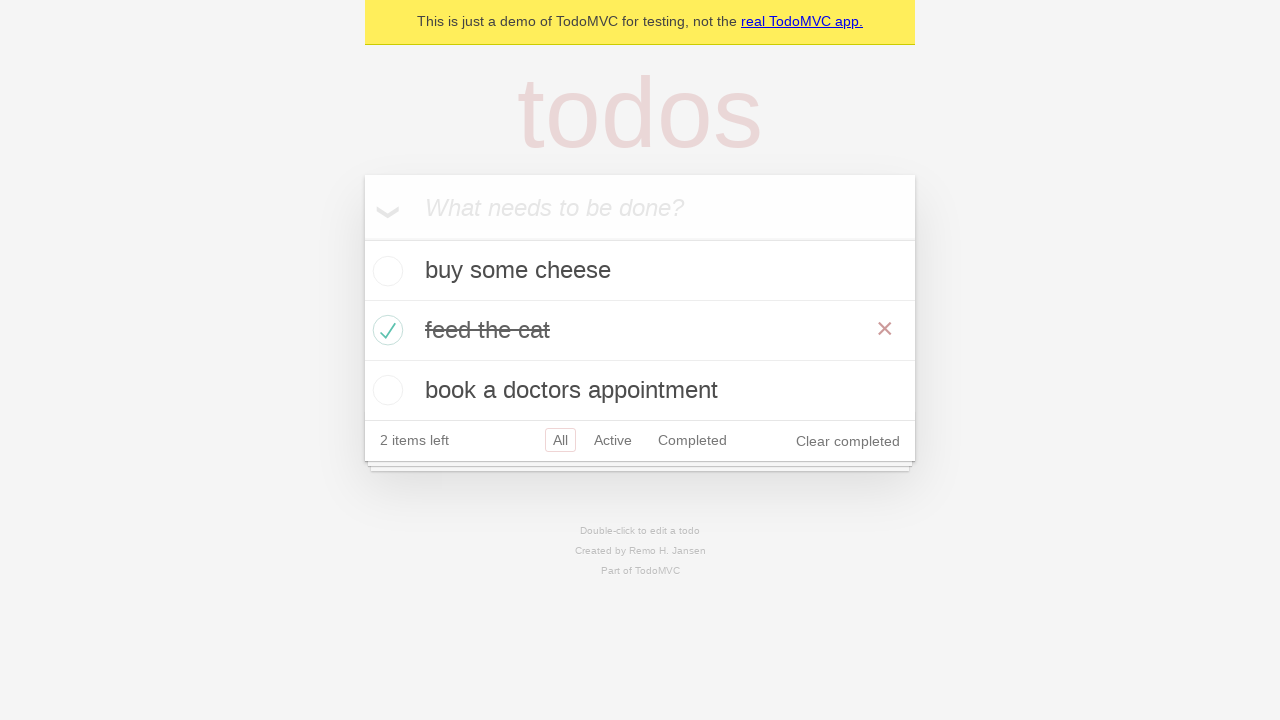

Clicked 'All' filter link at (560, 440) on internal:role=link[name="All"i]
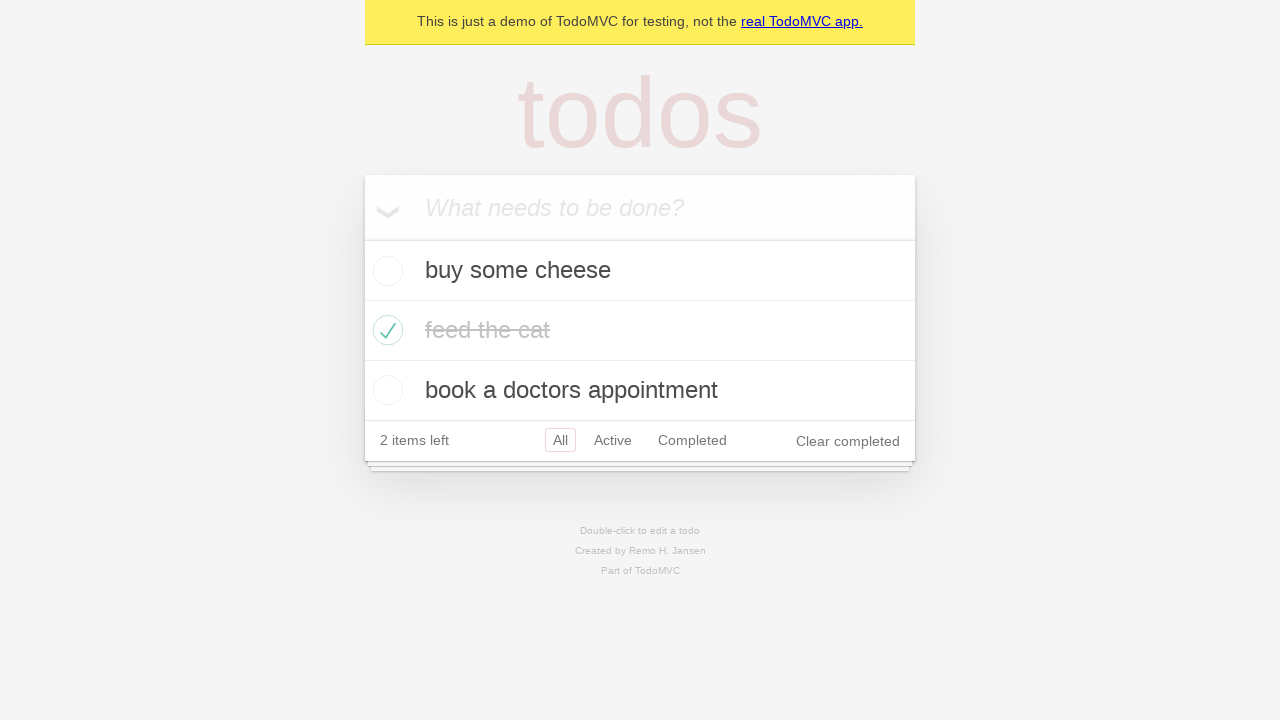

Clicked 'Active' filter link at (613, 440) on internal:role=link[name="Active"i]
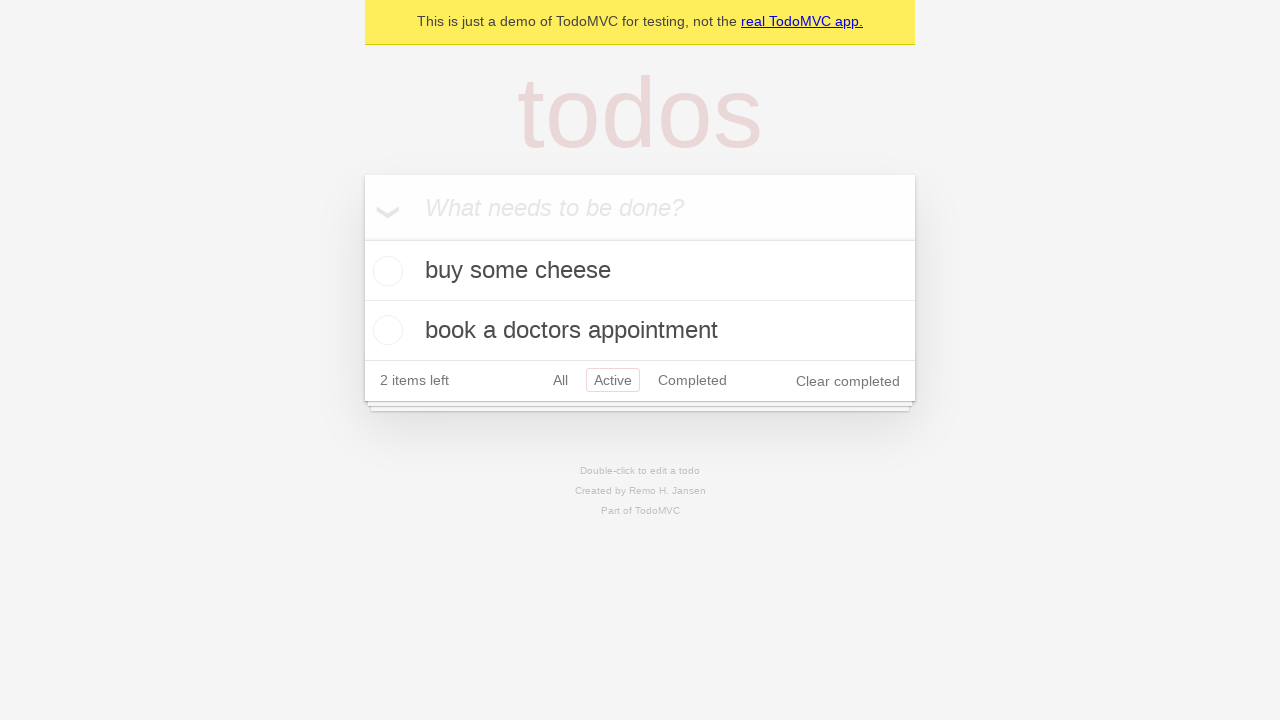

Clicked 'Completed' filter link at (692, 380) on internal:role=link[name="Completed"i]
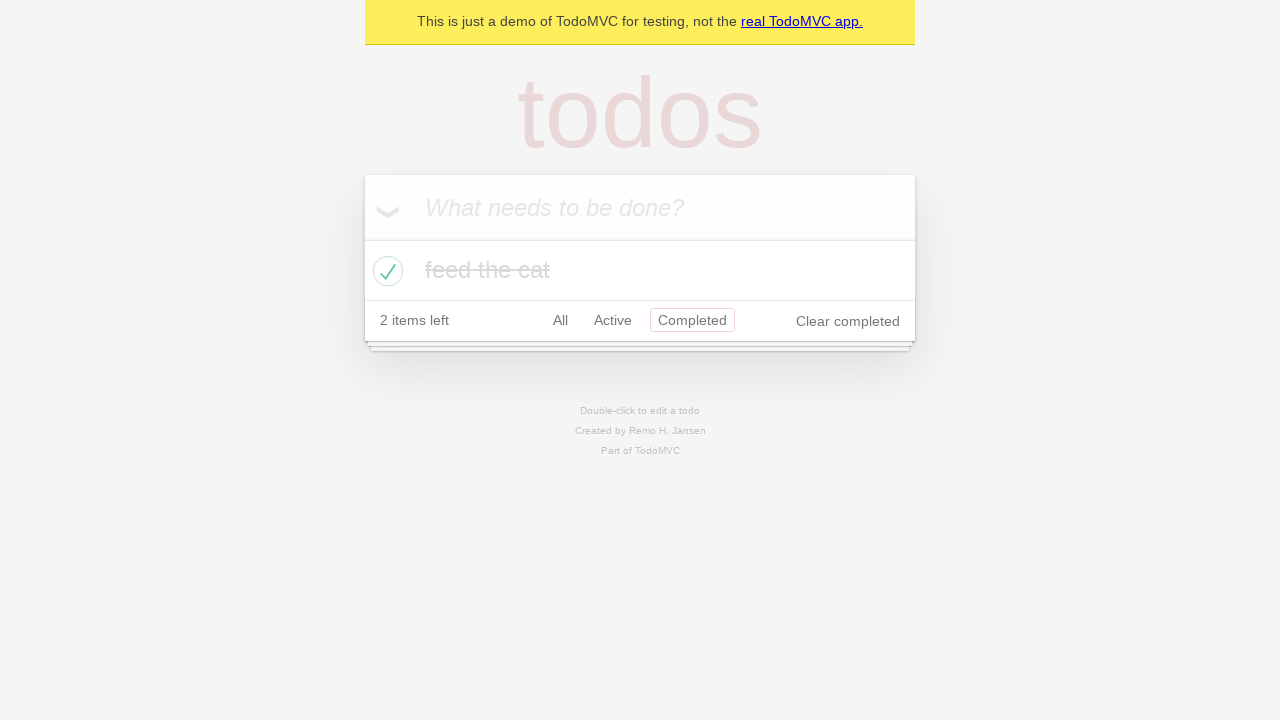

Navigated back to 'Active' filter
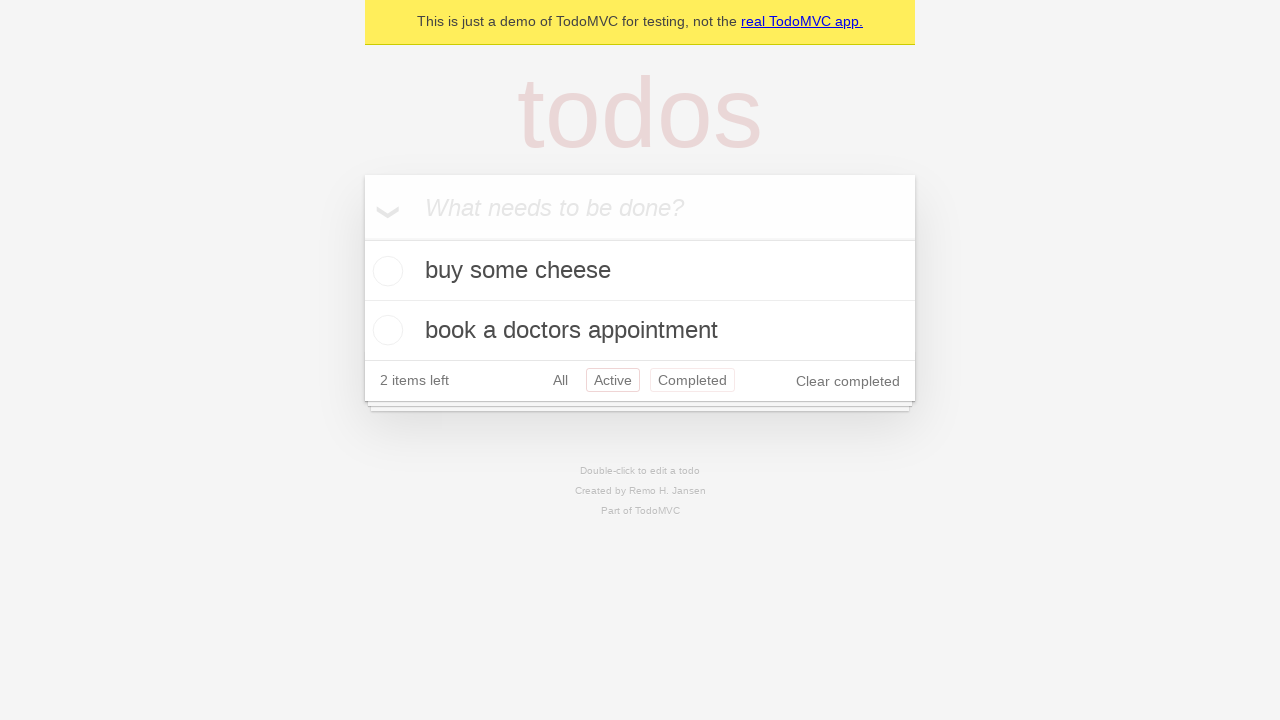

Navigated back to 'All' filter
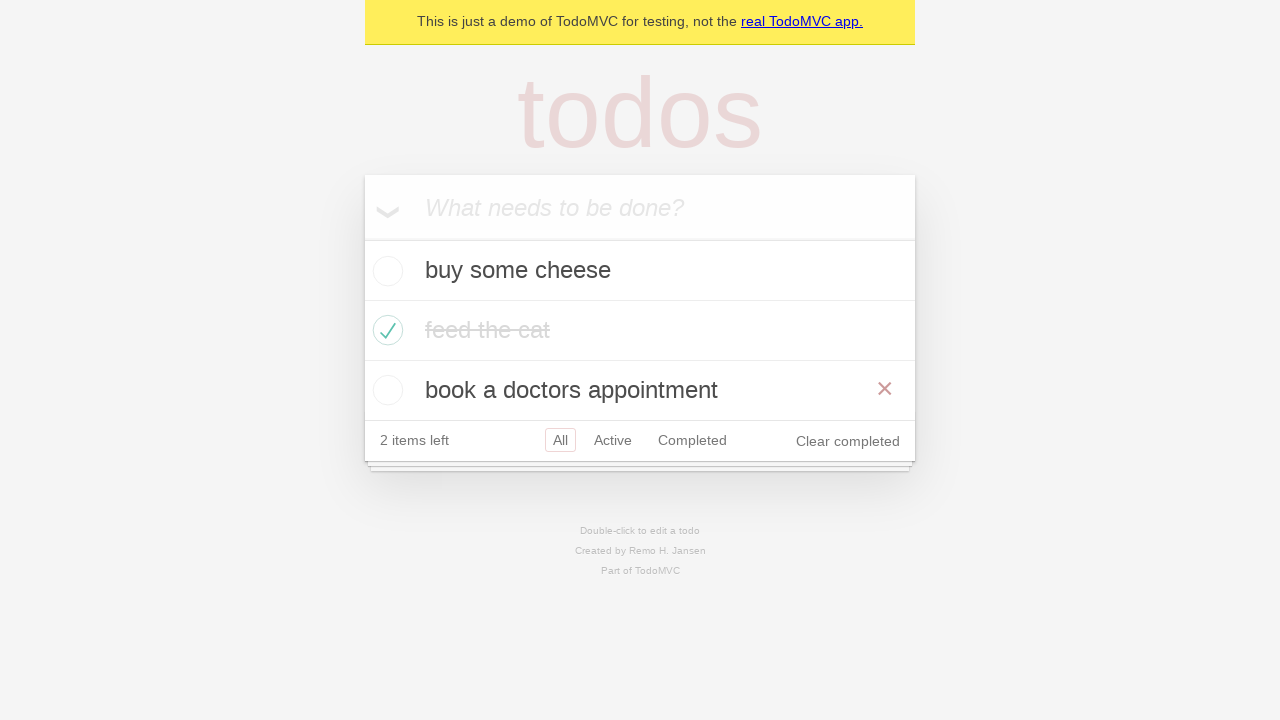

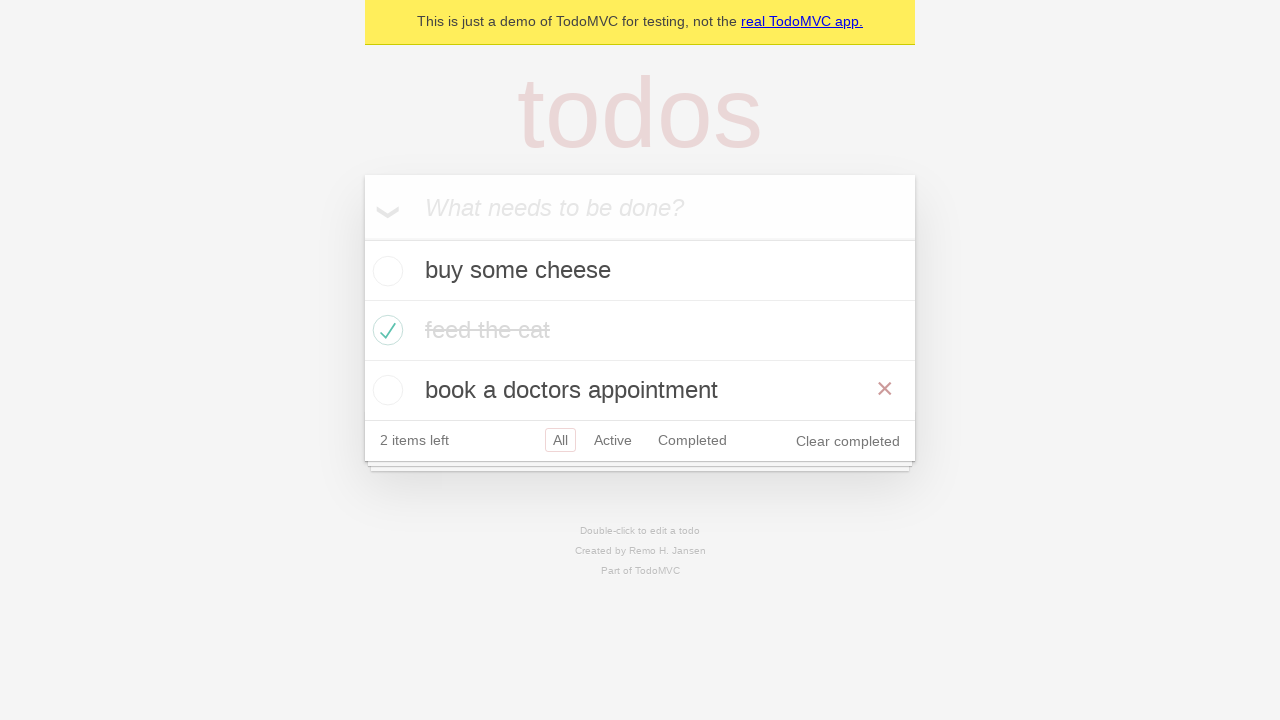